Tests the add-to-cart functionality on a practice e-commerce site by finding specific vegetable products (Cucumber, Brocolli, Cauliflower, Beetroot, Carrot, Tomato, Beans) and clicking their "ADD TO CART" buttons.

Starting URL: https://rahulshettyacademy.com/seleniumPractise/#/

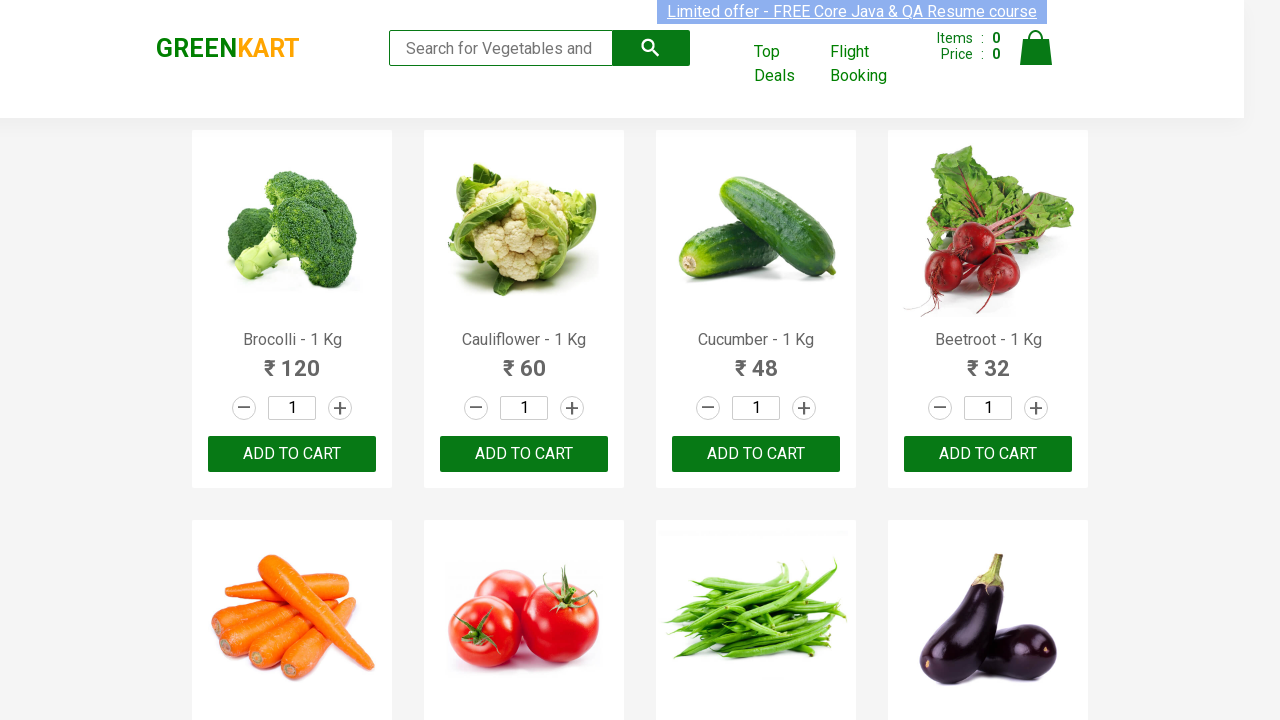

Waited for product names to load
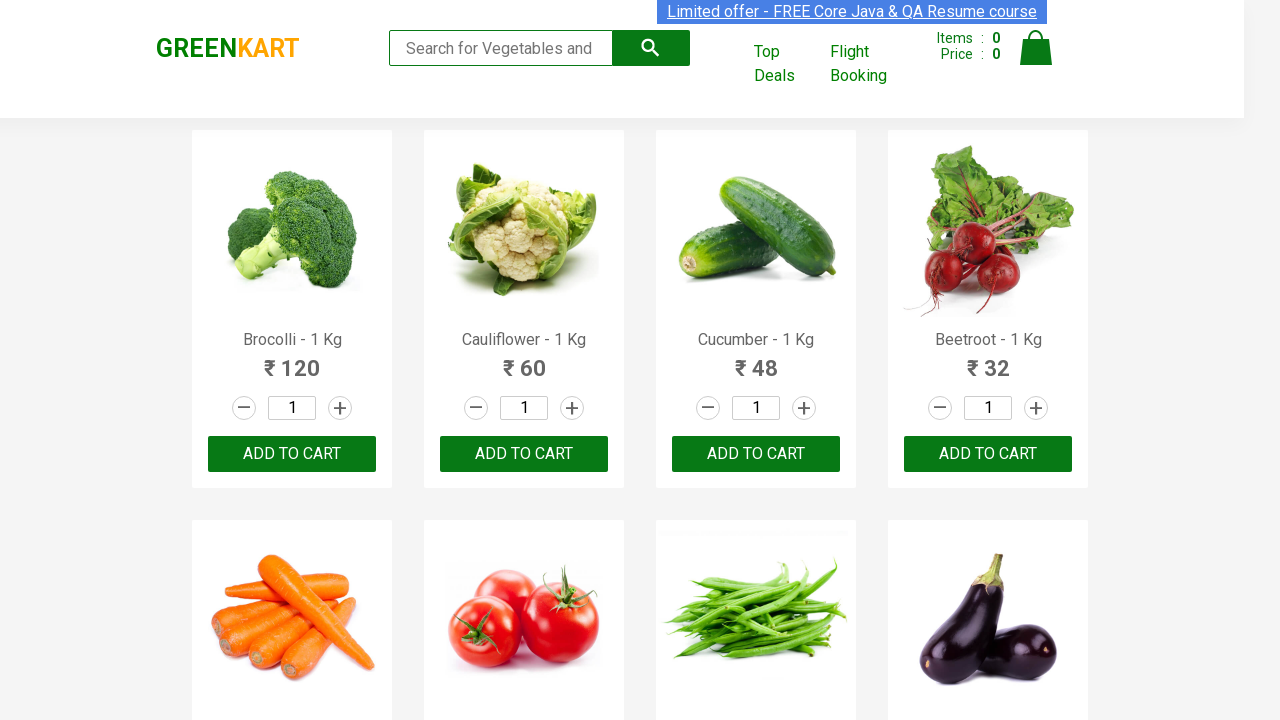

Retrieved all product name elements from page
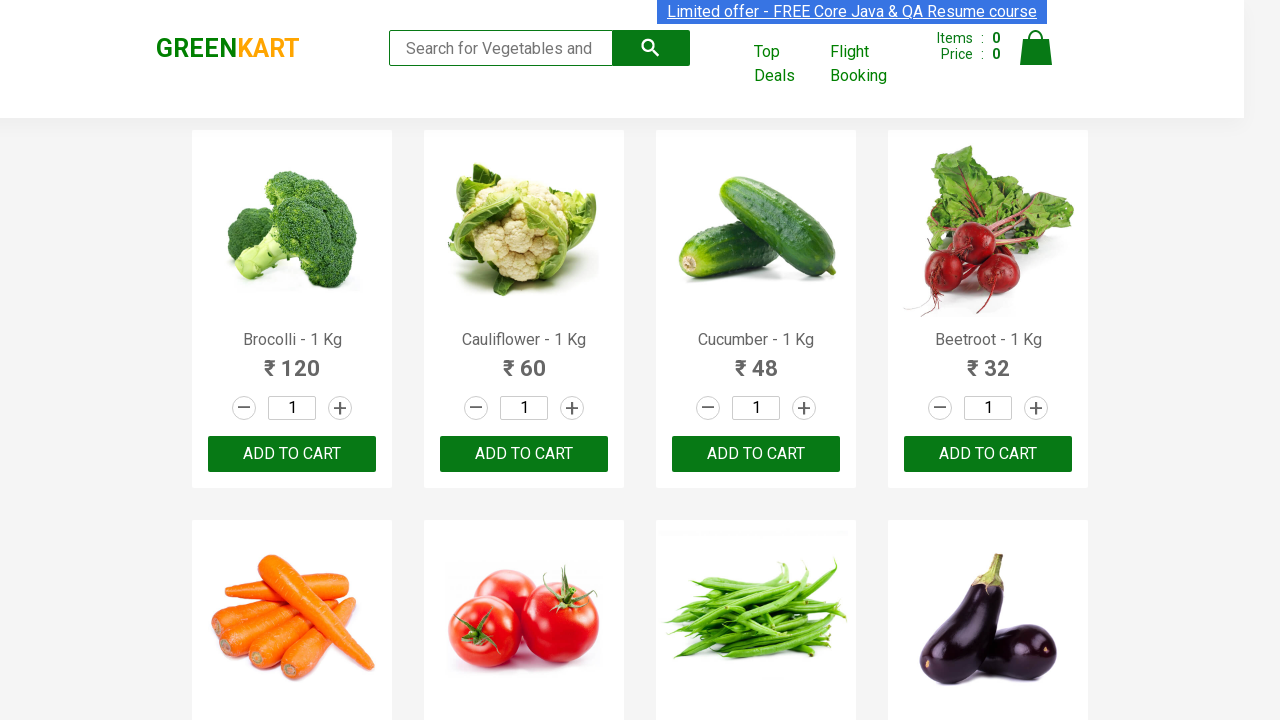

Retrieved product name: Brocolli - 1 Kg
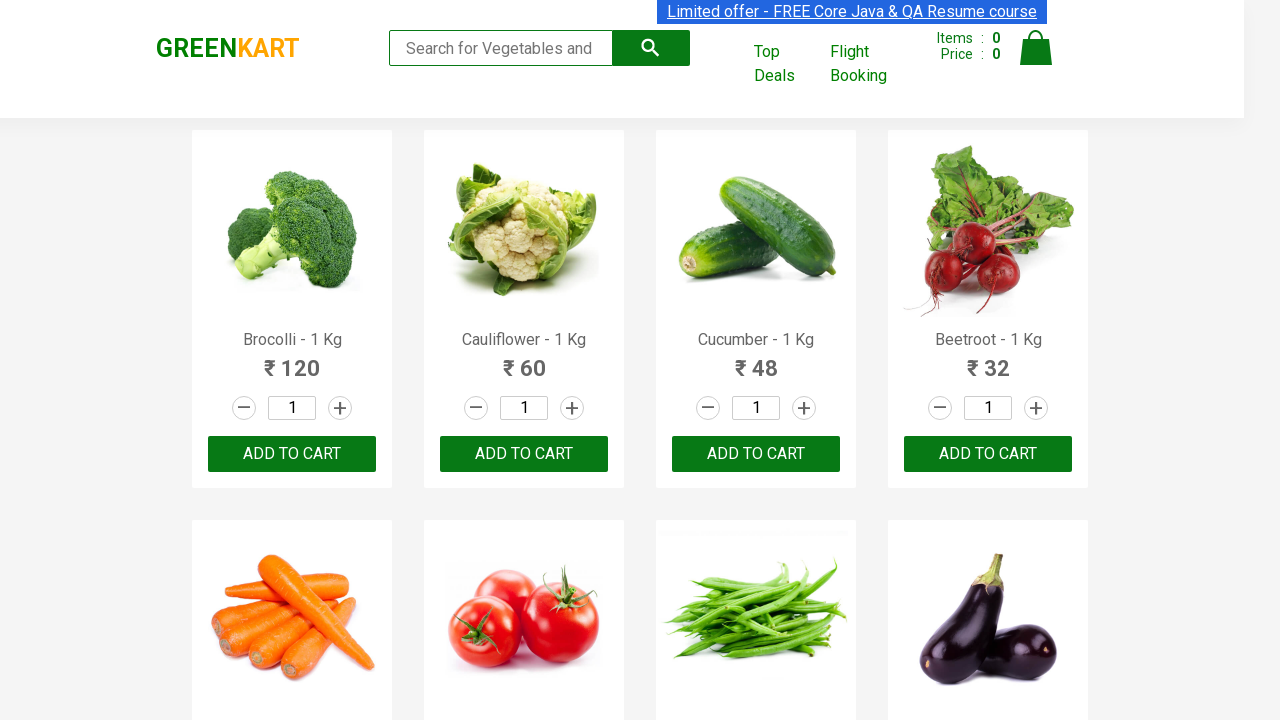

Clicked ADD TO CART button for Brocolli at (292, 454) on xpath=//div[@class='product-action']/button >> nth=0
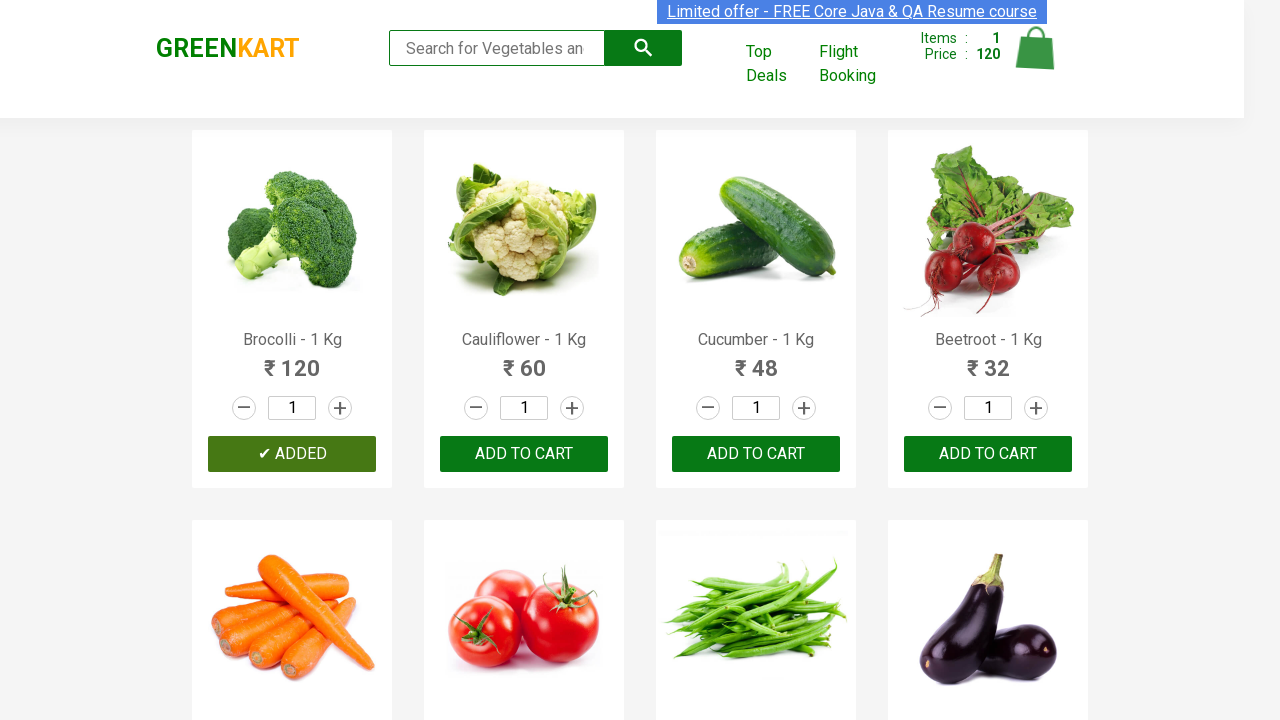

Retrieved product name: Cauliflower - 1 Kg
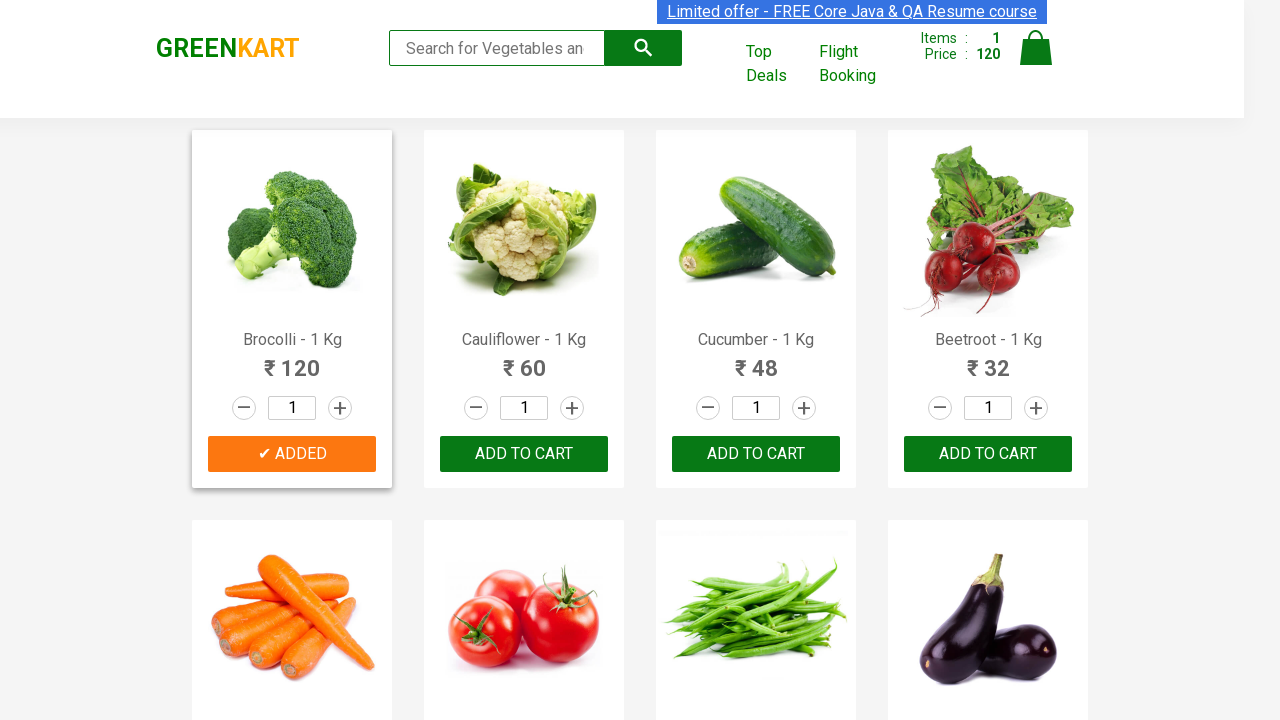

Clicked ADD TO CART button for Cauliflower at (524, 454) on xpath=//div[@class='product-action']/button >> nth=1
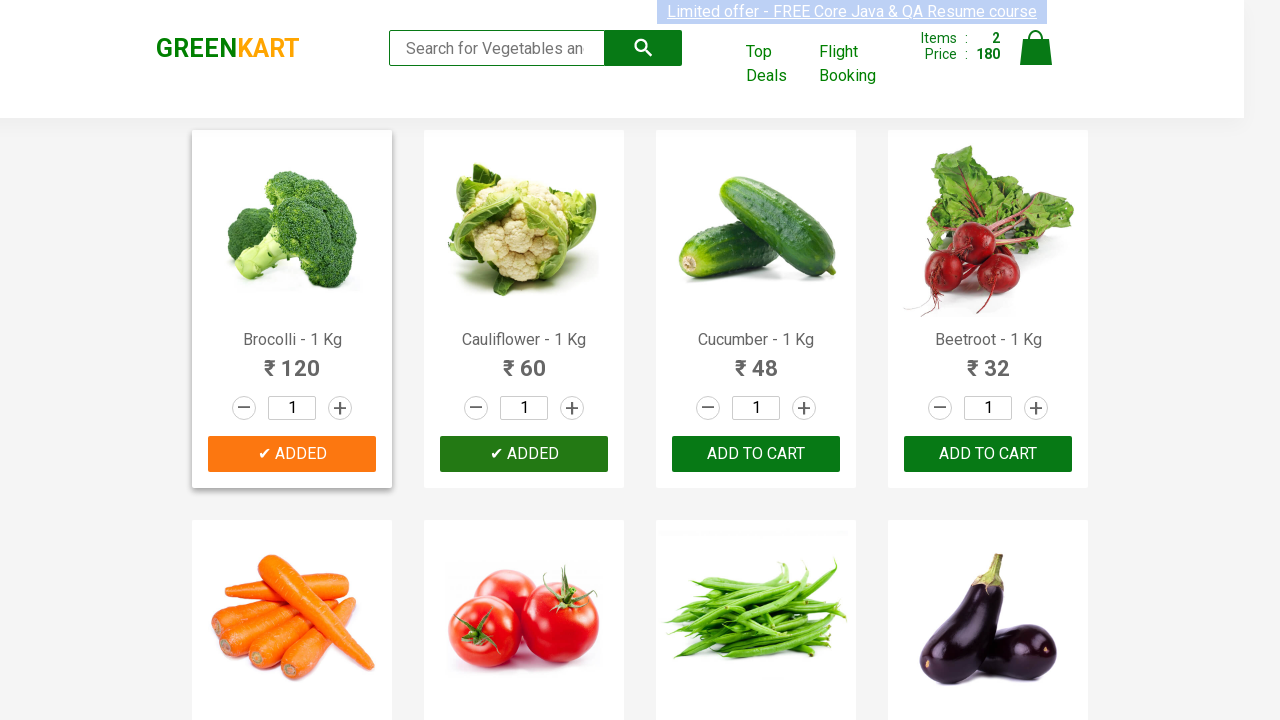

Retrieved product name: Cucumber - 1 Kg
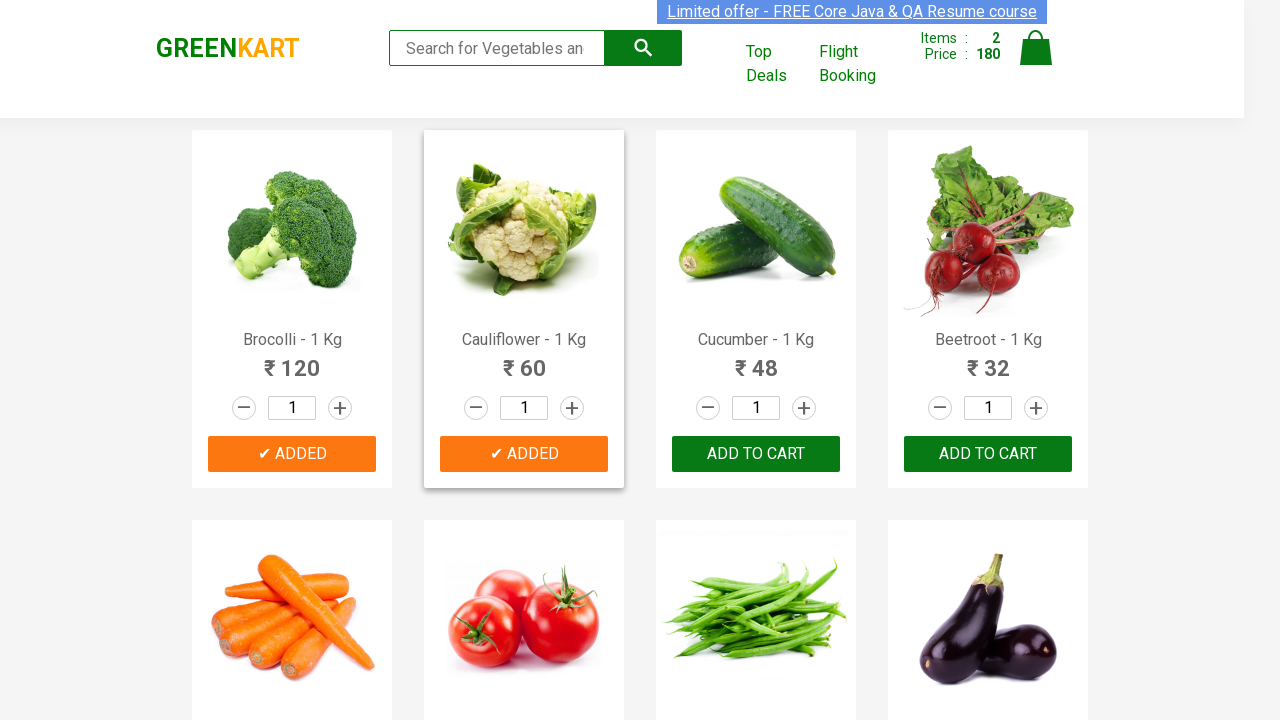

Clicked ADD TO CART button for Cucumber at (756, 454) on xpath=//div[@class='product-action']/button >> nth=2
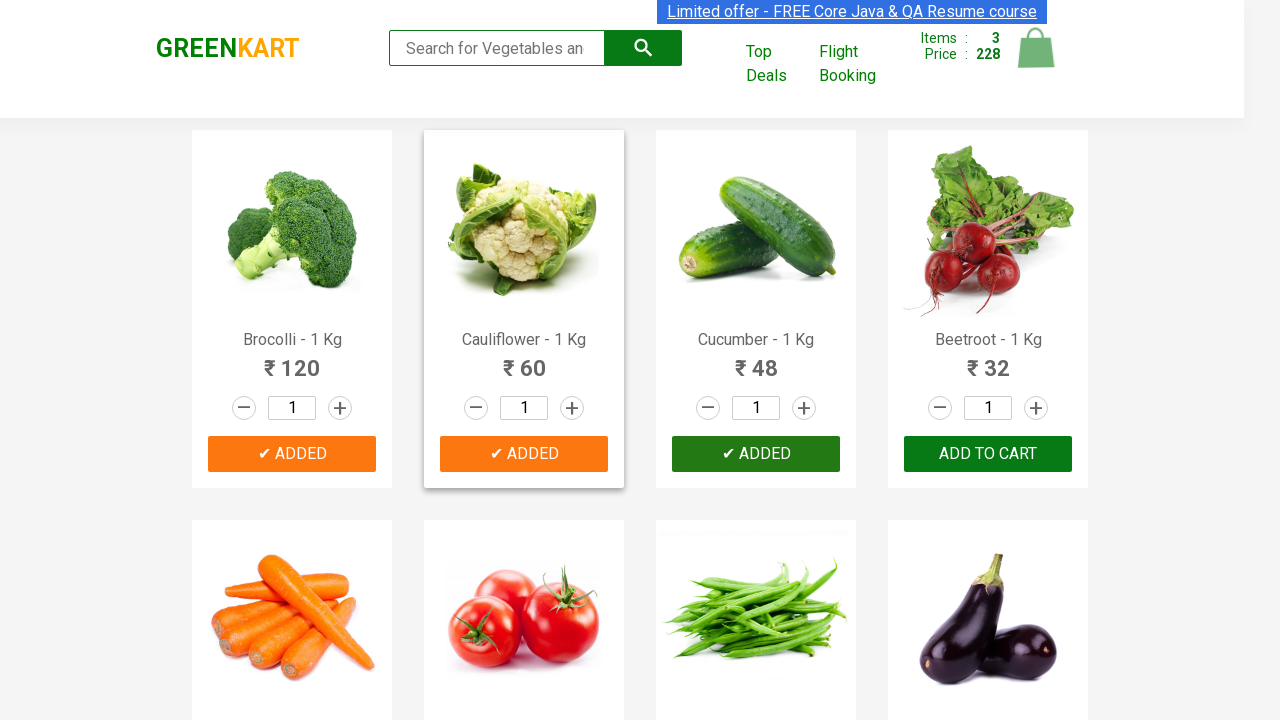

Retrieved product name: Beetroot - 1 Kg
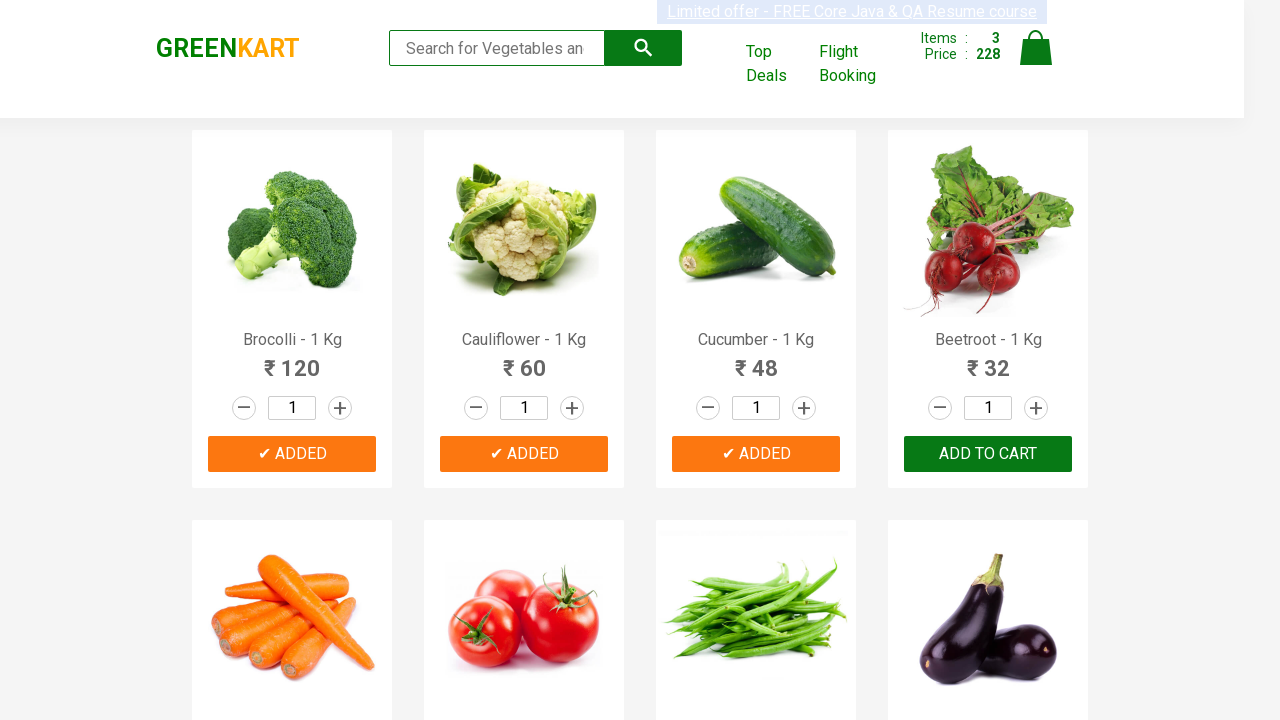

Clicked ADD TO CART button for Beetroot at (988, 454) on xpath=//div[@class='product-action']/button >> nth=3
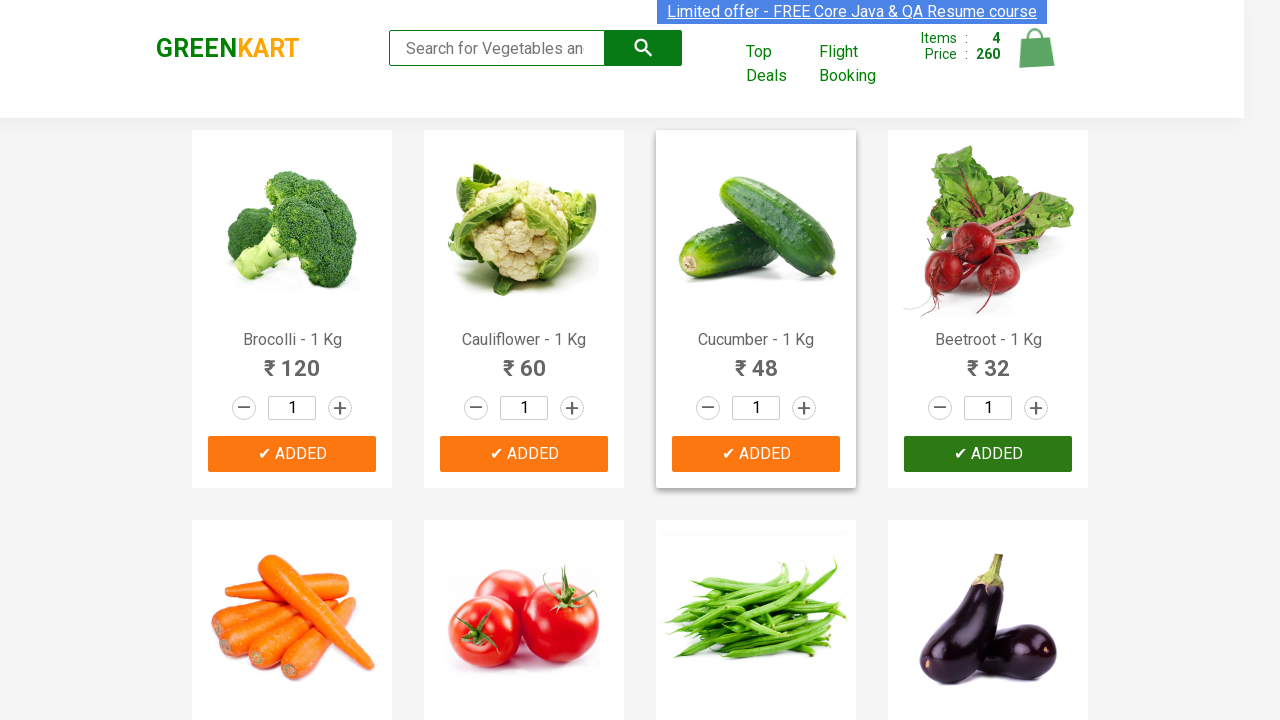

Retrieved product name: Carrot - 1 Kg
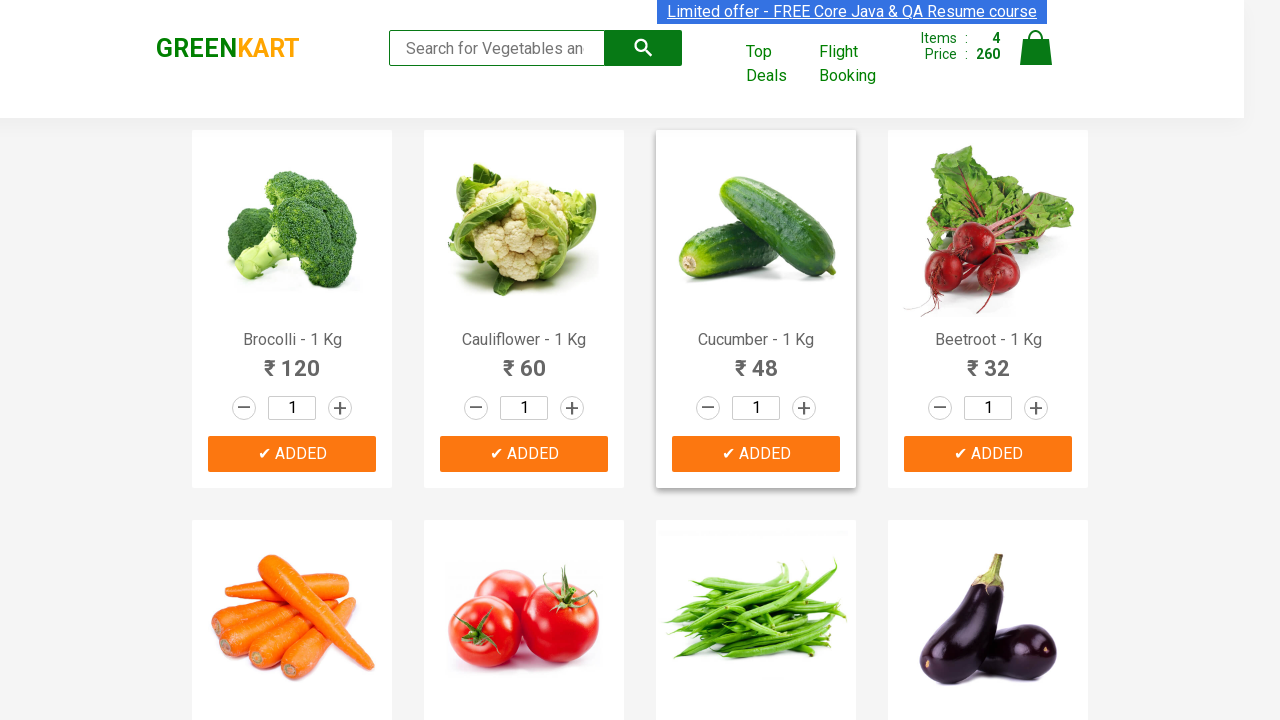

Clicked ADD TO CART button for Carrot at (292, 360) on xpath=//div[@class='product-action']/button >> nth=4
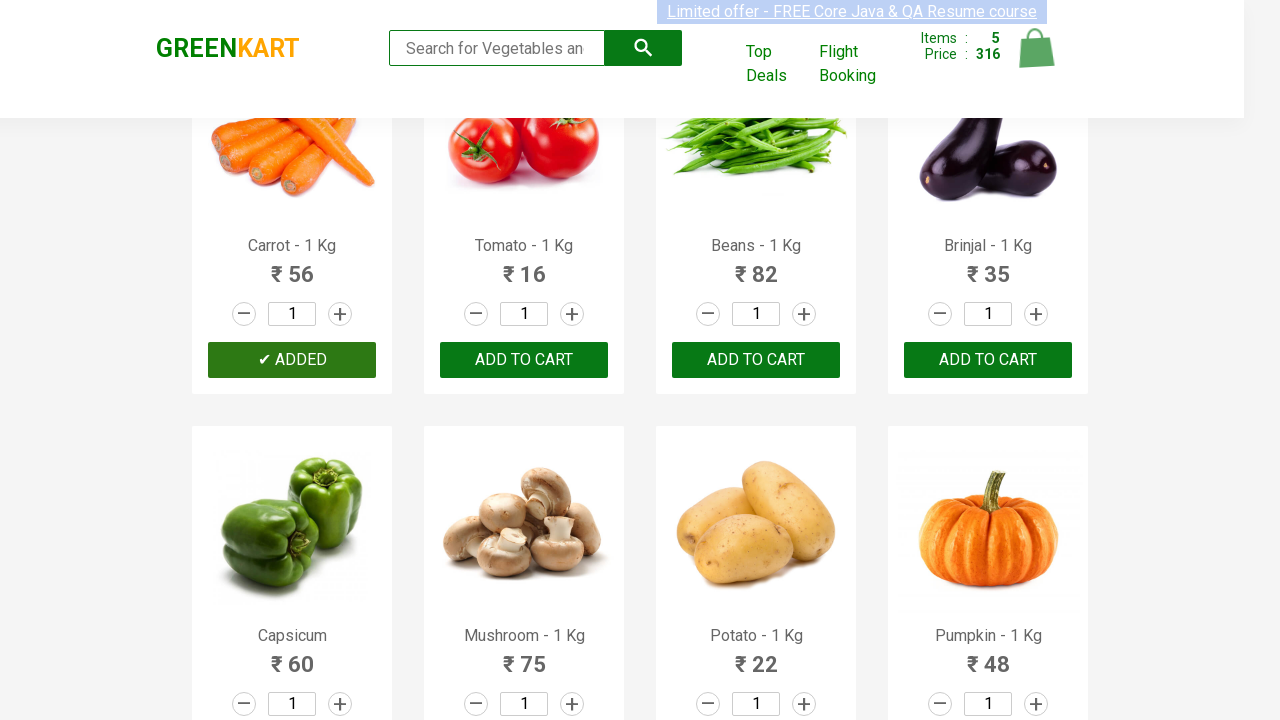

Retrieved product name: Tomato - 1 Kg
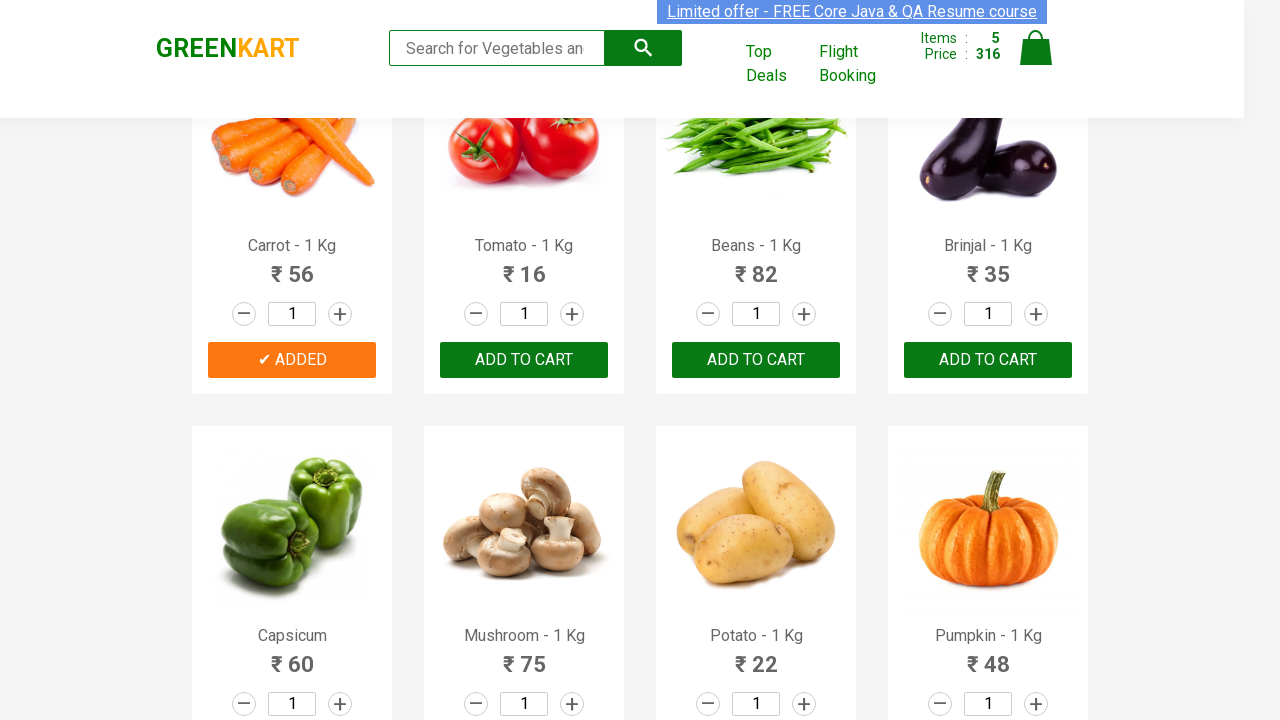

Clicked ADD TO CART button for Tomato at (524, 360) on xpath=//div[@class='product-action']/button >> nth=5
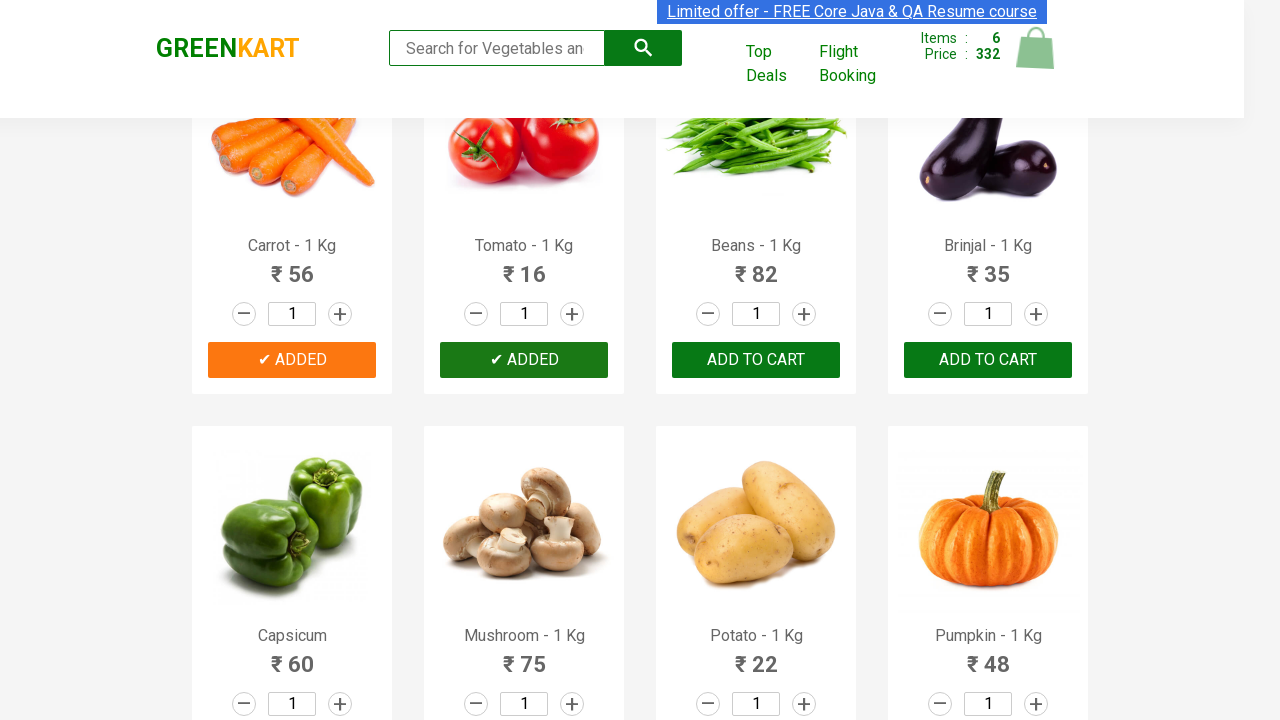

Retrieved product name: Beans - 1 Kg
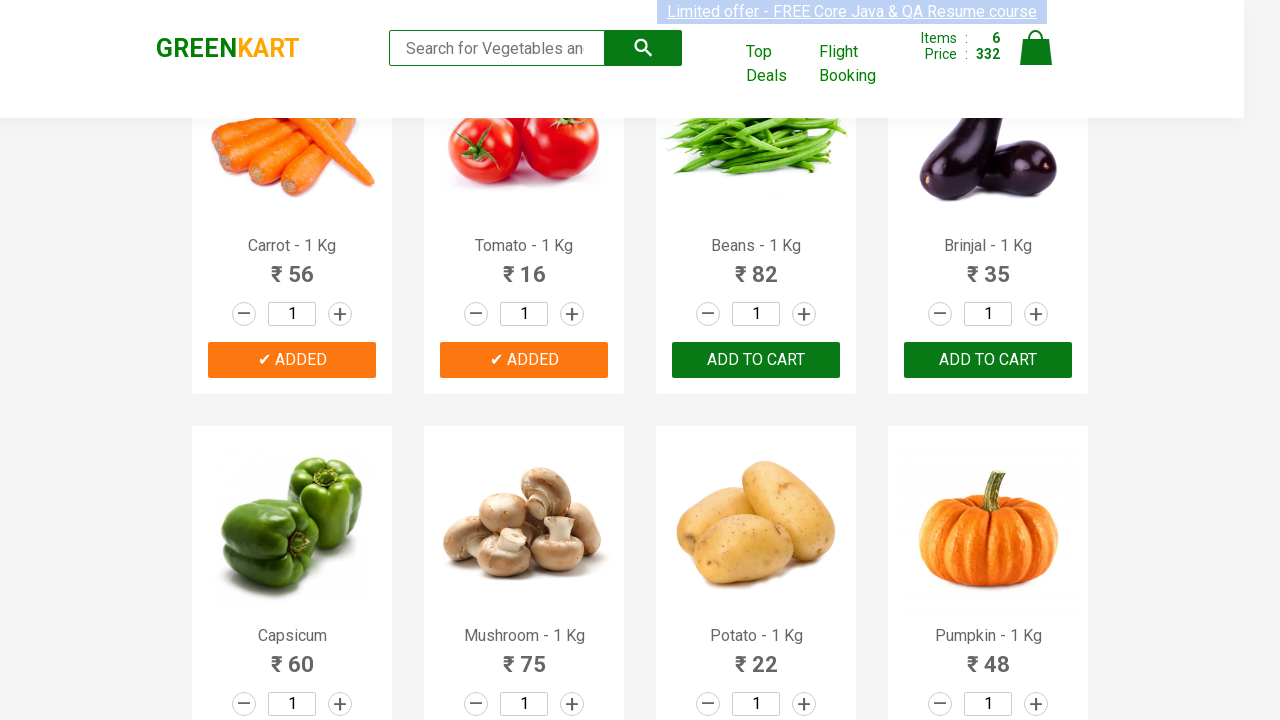

Clicked ADD TO CART button for Beans at (756, 360) on xpath=//div[@class='product-action']/button >> nth=6
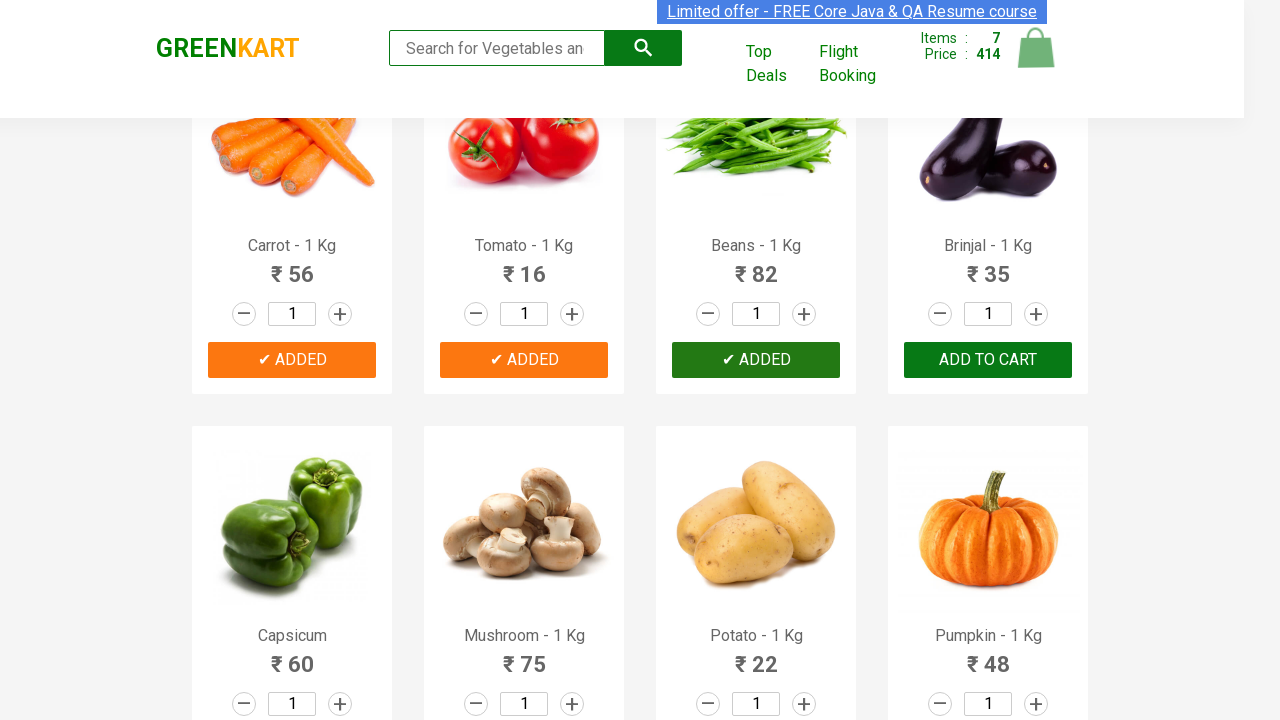

All 7 items have been added to cart
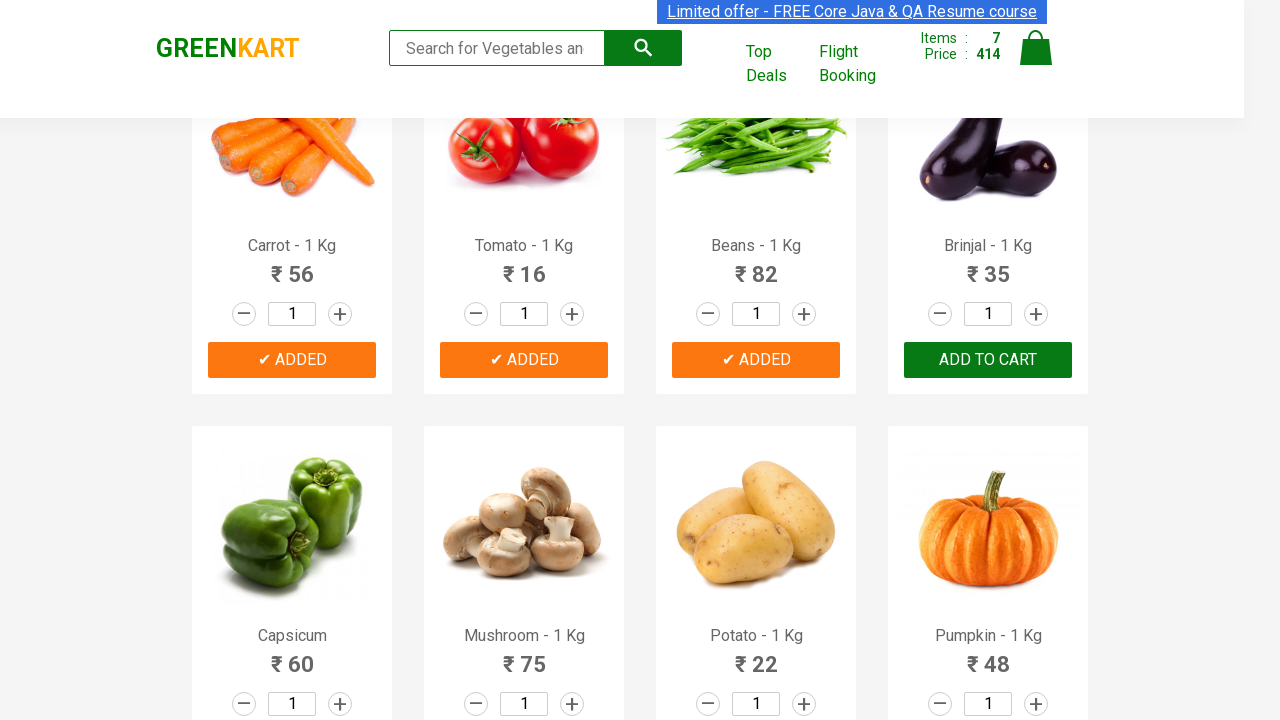

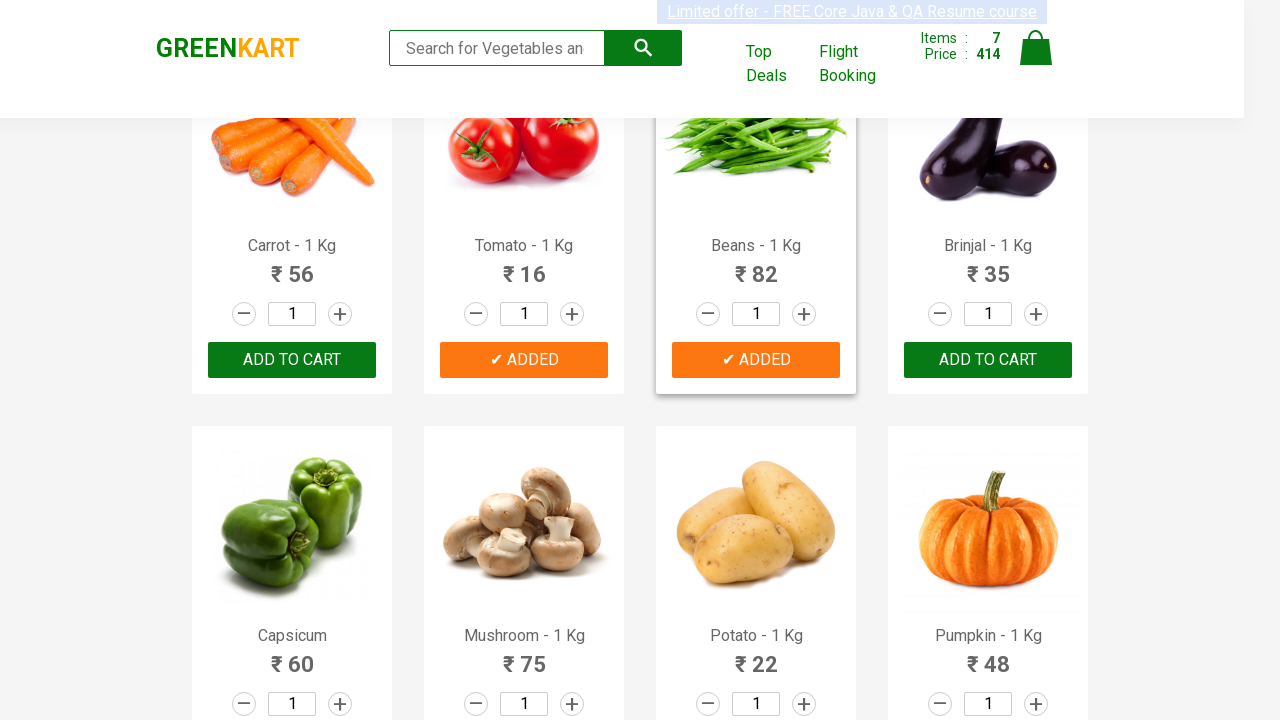